Tests displaying all todo items after navigating between filters

Starting URL: https://demo.playwright.dev/todomvc

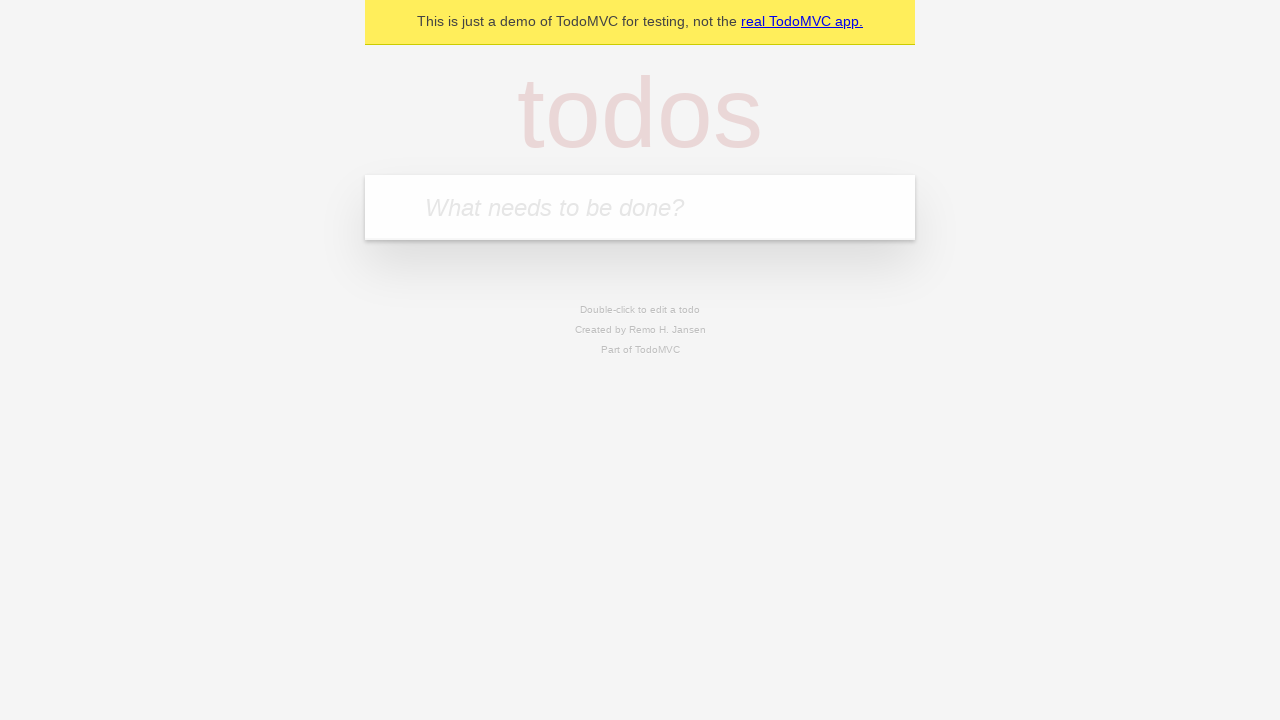

Filled todo input with 'buy some cheese' on internal:attr=[placeholder="What needs to be done?"i]
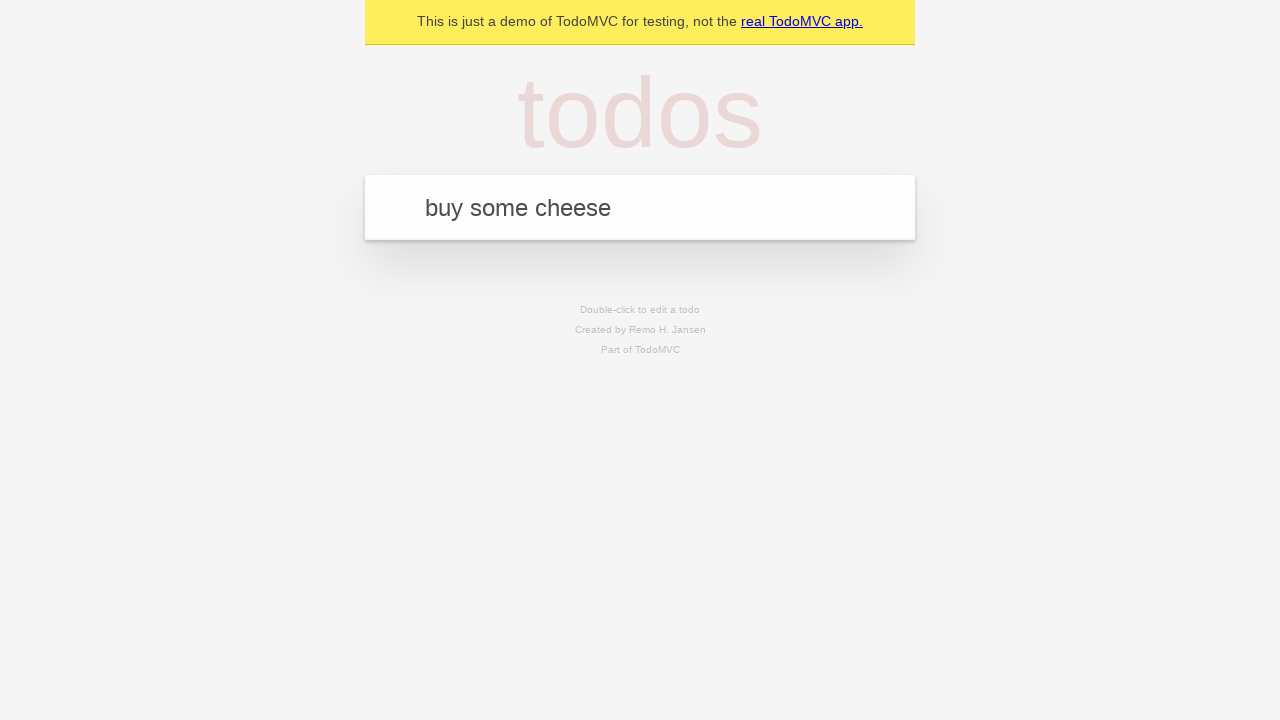

Pressed Enter to create todo 'buy some cheese' on internal:attr=[placeholder="What needs to be done?"i]
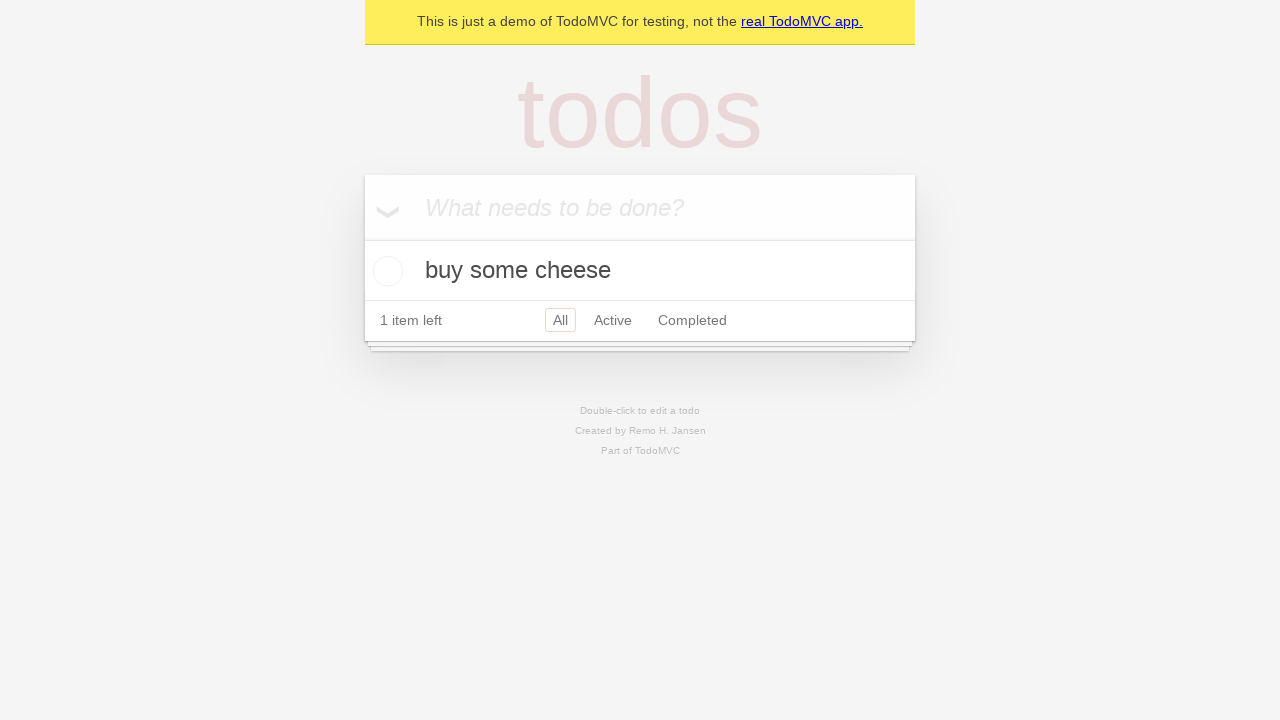

Filled todo input with 'feed the cat' on internal:attr=[placeholder="What needs to be done?"i]
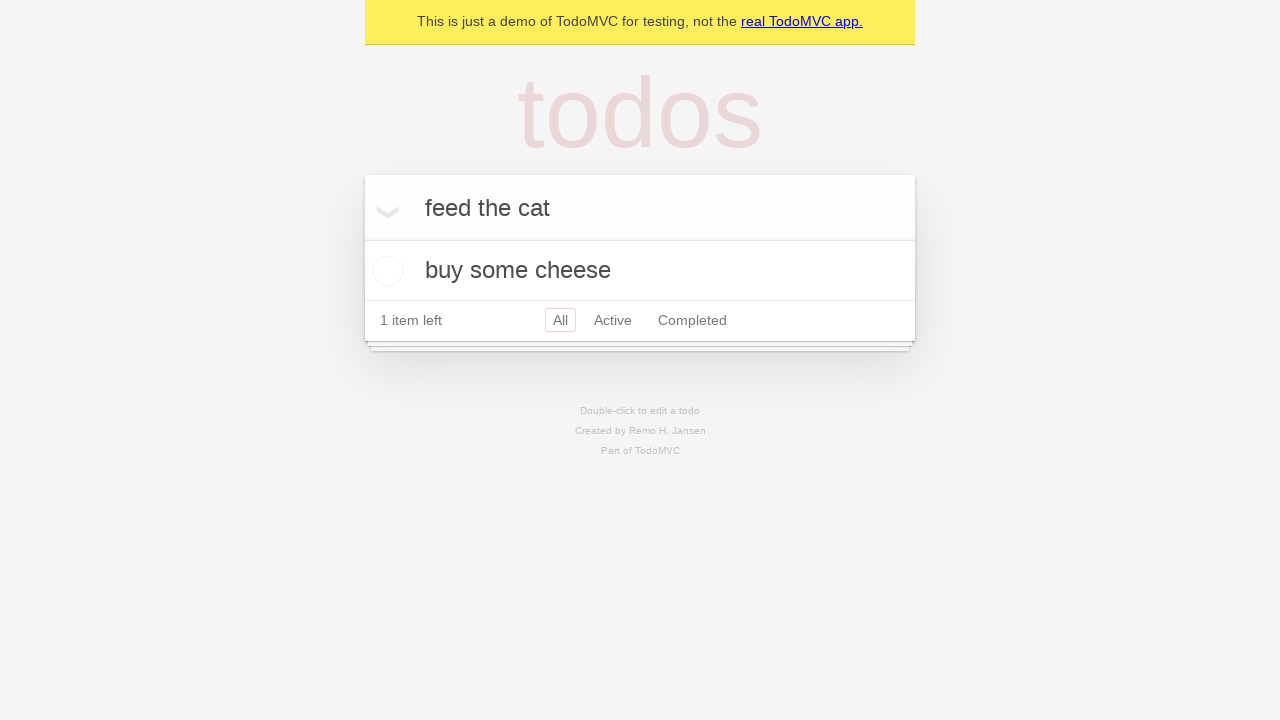

Pressed Enter to create todo 'feed the cat' on internal:attr=[placeholder="What needs to be done?"i]
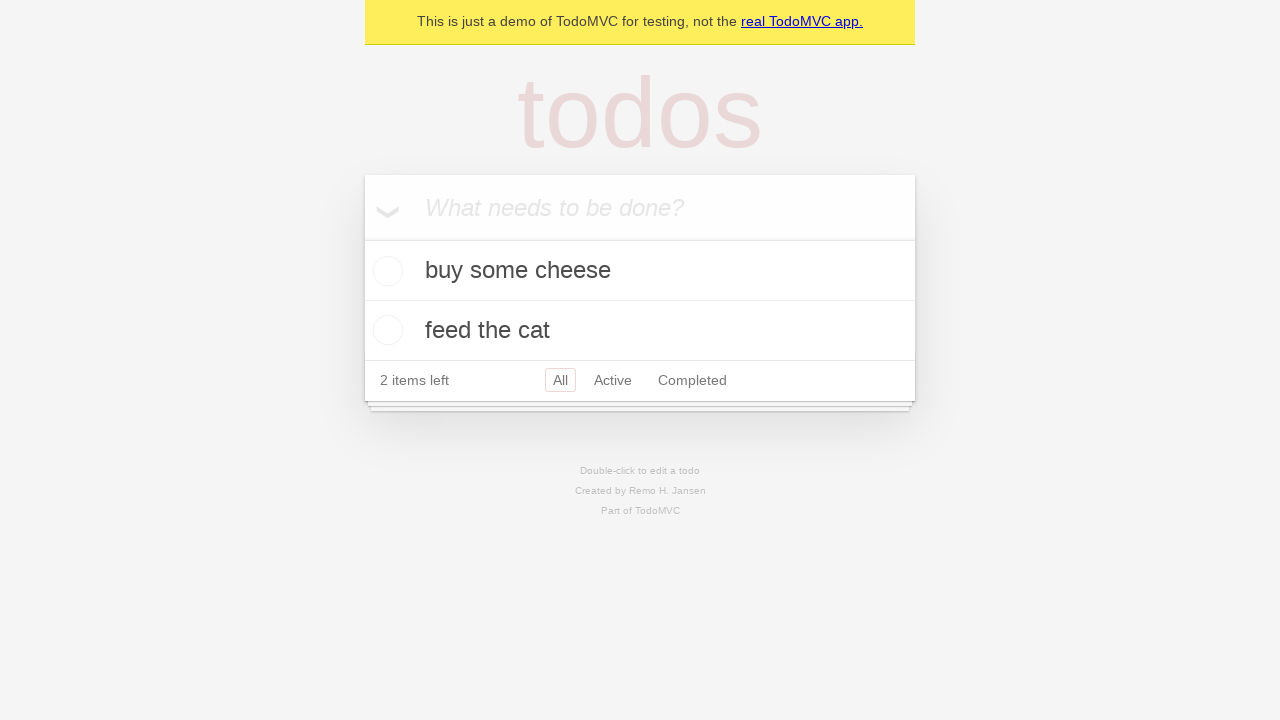

Filled todo input with 'book a doctors appointment' on internal:attr=[placeholder="What needs to be done?"i]
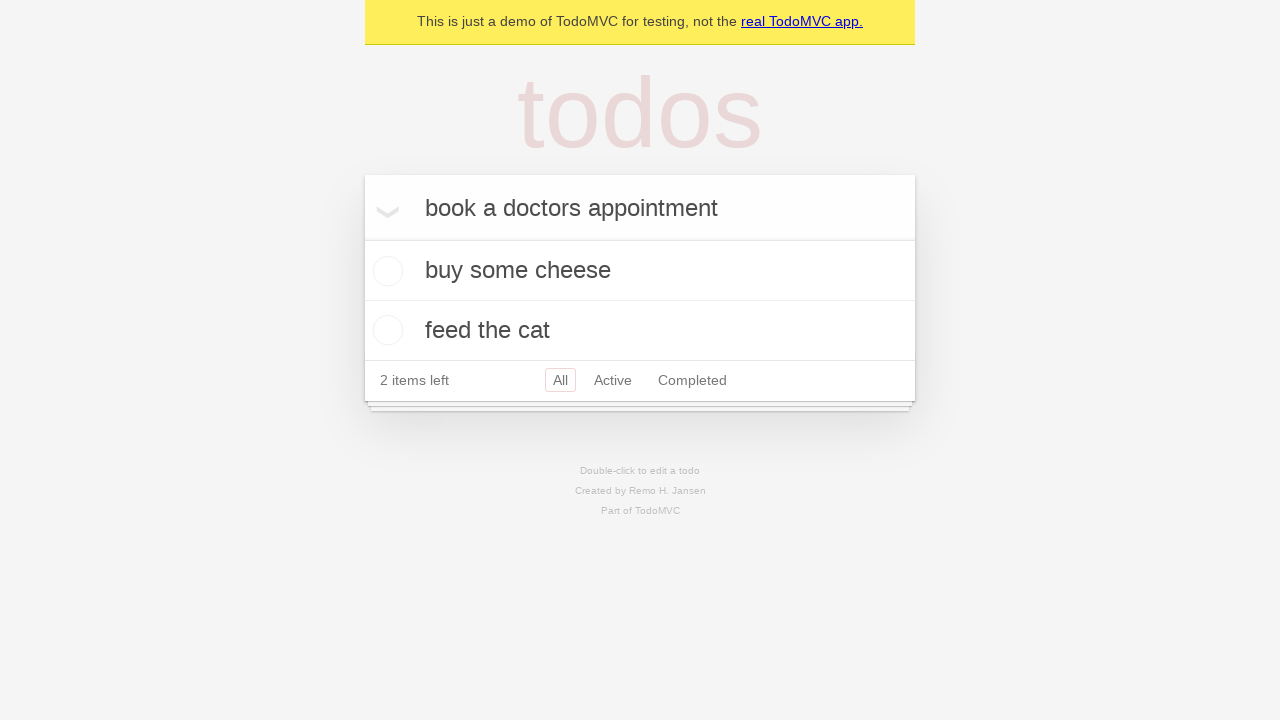

Pressed Enter to create todo 'book a doctors appointment' on internal:attr=[placeholder="What needs to be done?"i]
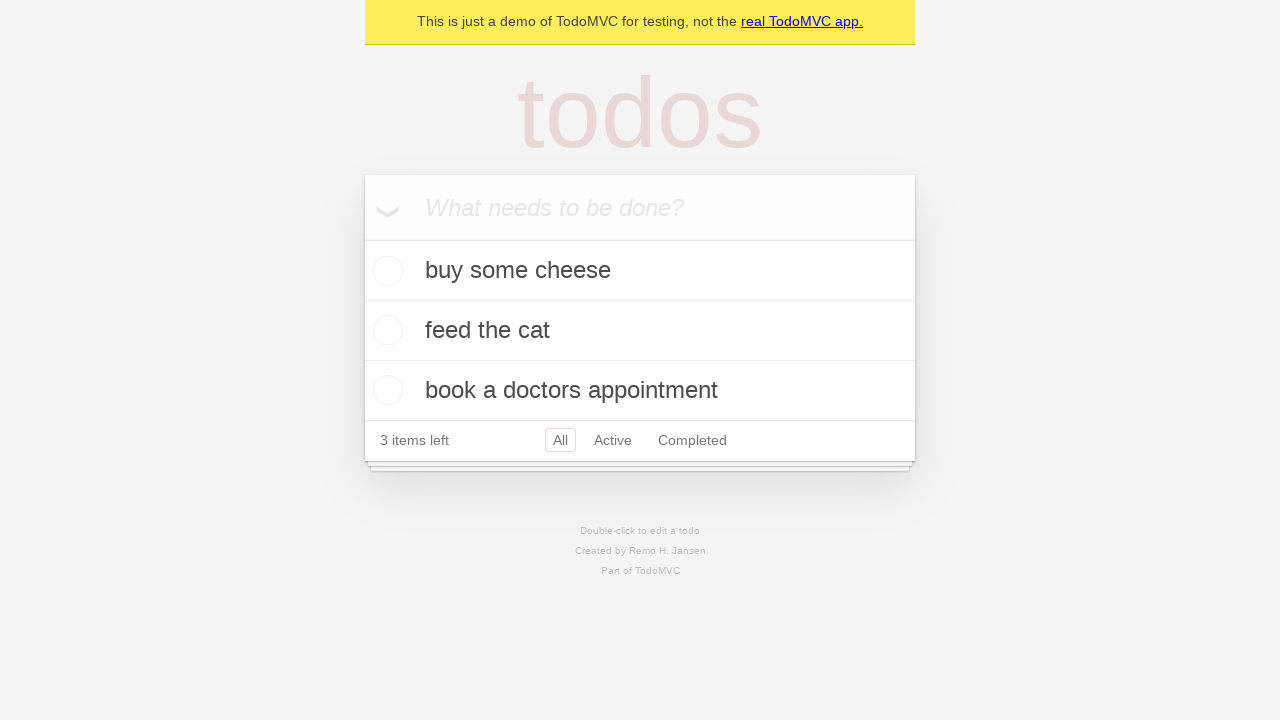

Checked the second todo item at (385, 330) on internal:testid=[data-testid="todo-item"s] >> nth=1 >> internal:role=checkbox
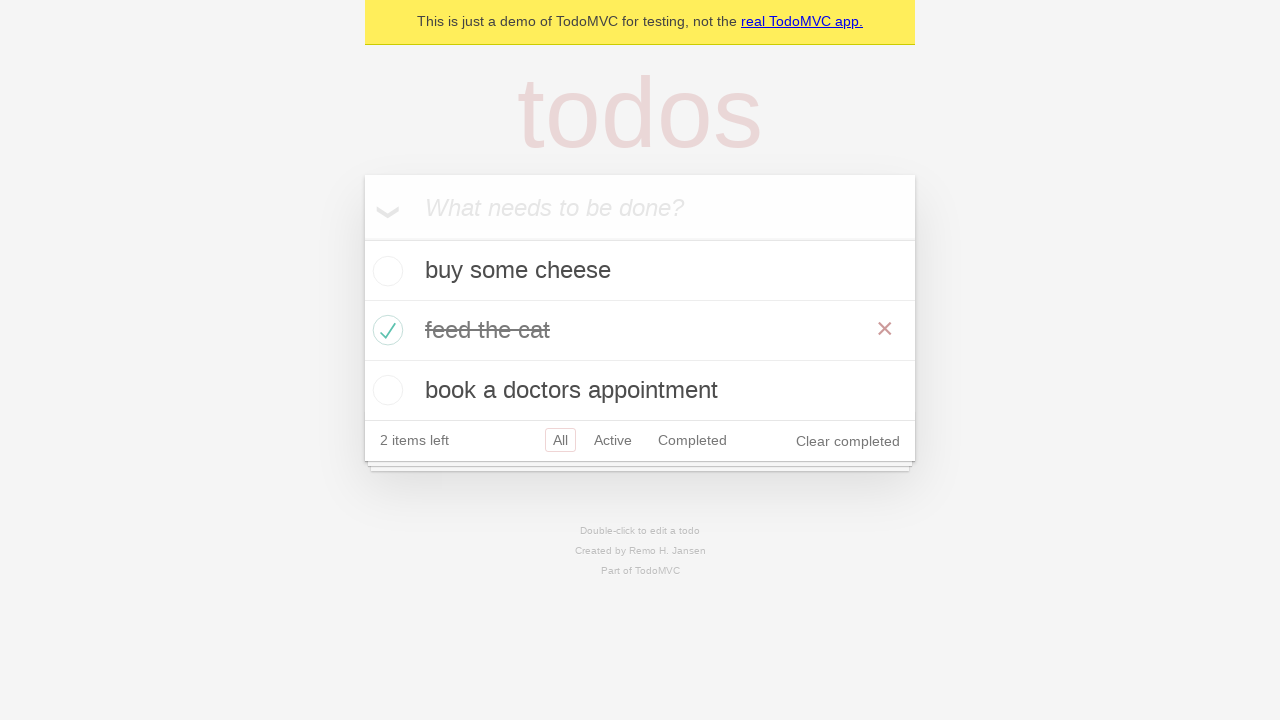

Clicked Active filter at (613, 440) on internal:role=link[name="Active"i]
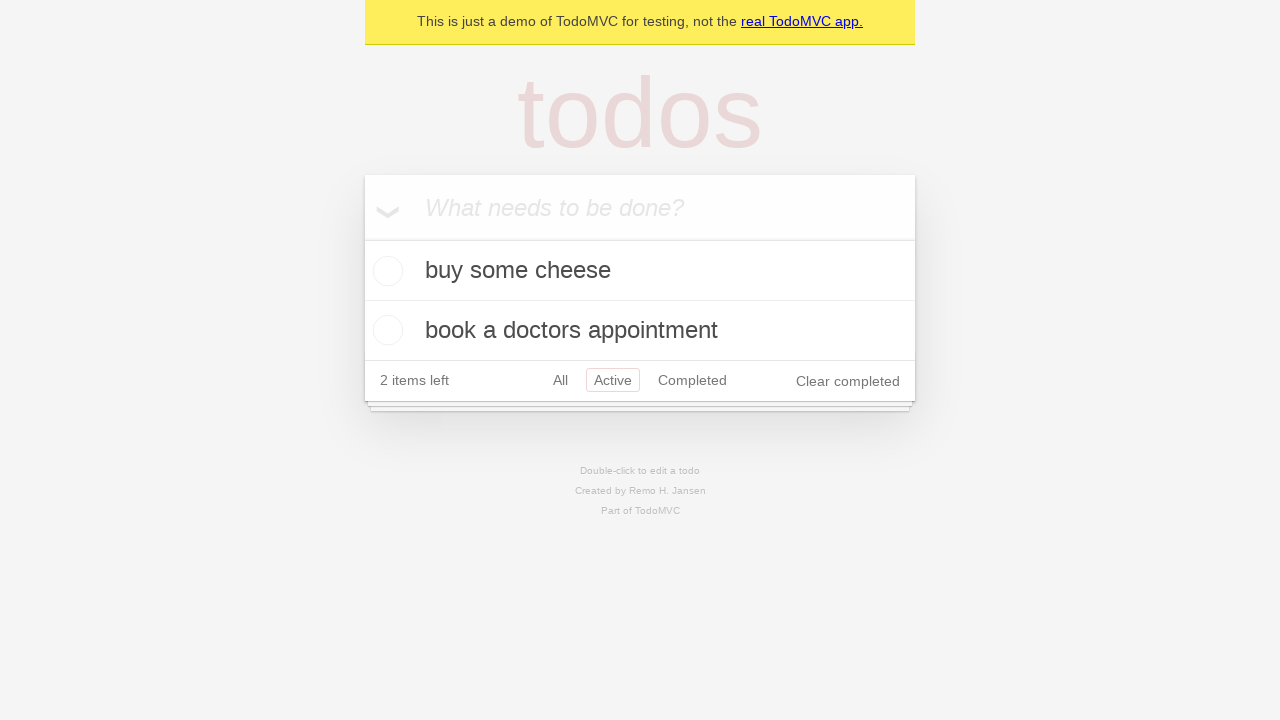

Clicked Completed filter at (692, 380) on internal:role=link[name="Completed"i]
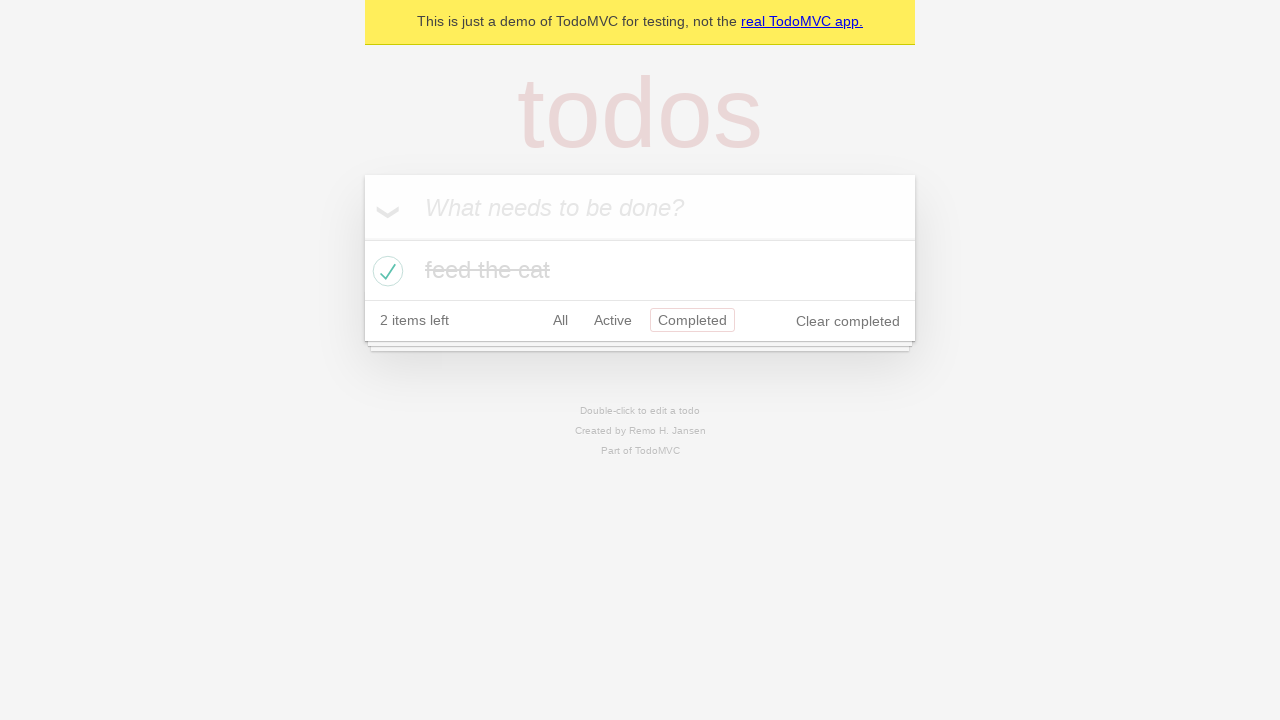

Clicked All filter to display all items at (560, 320) on internal:role=link[name="All"i]
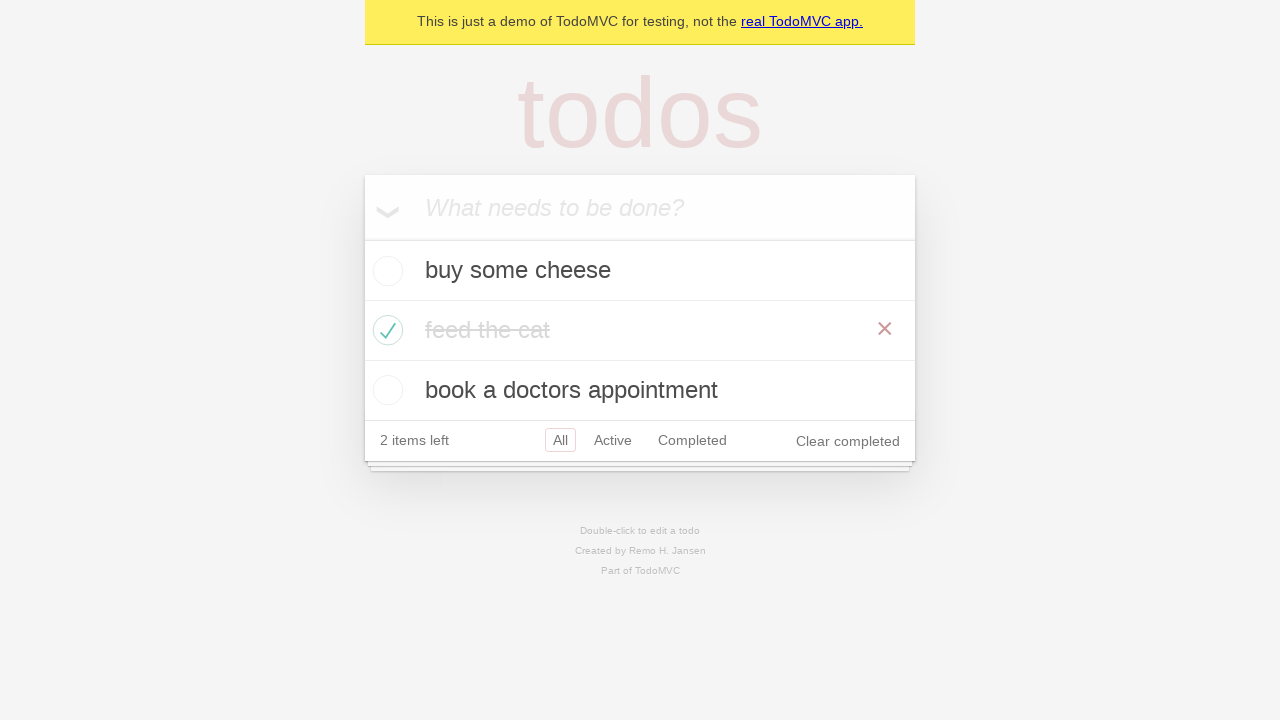

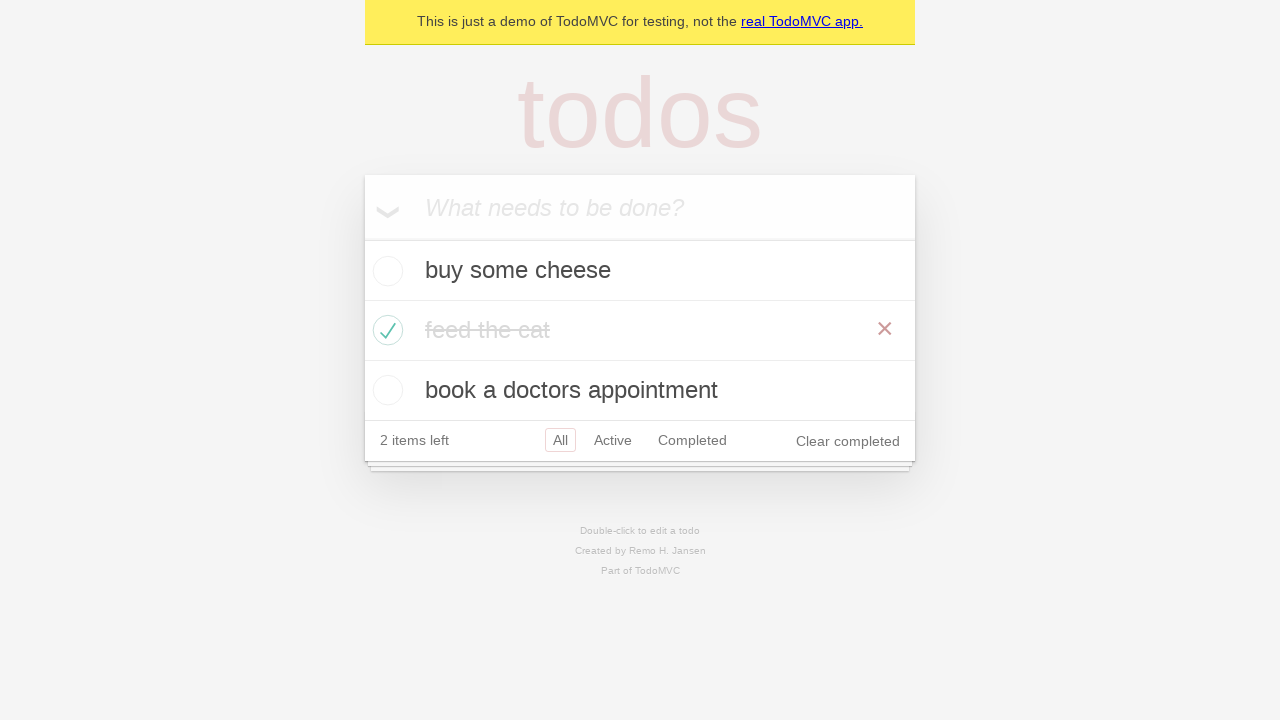